Tests explicit wait functionality by clicking start button and waiting for dynamic content to load

Starting URL: http://the-internet.herokuapp.com/dynamic_loading/2

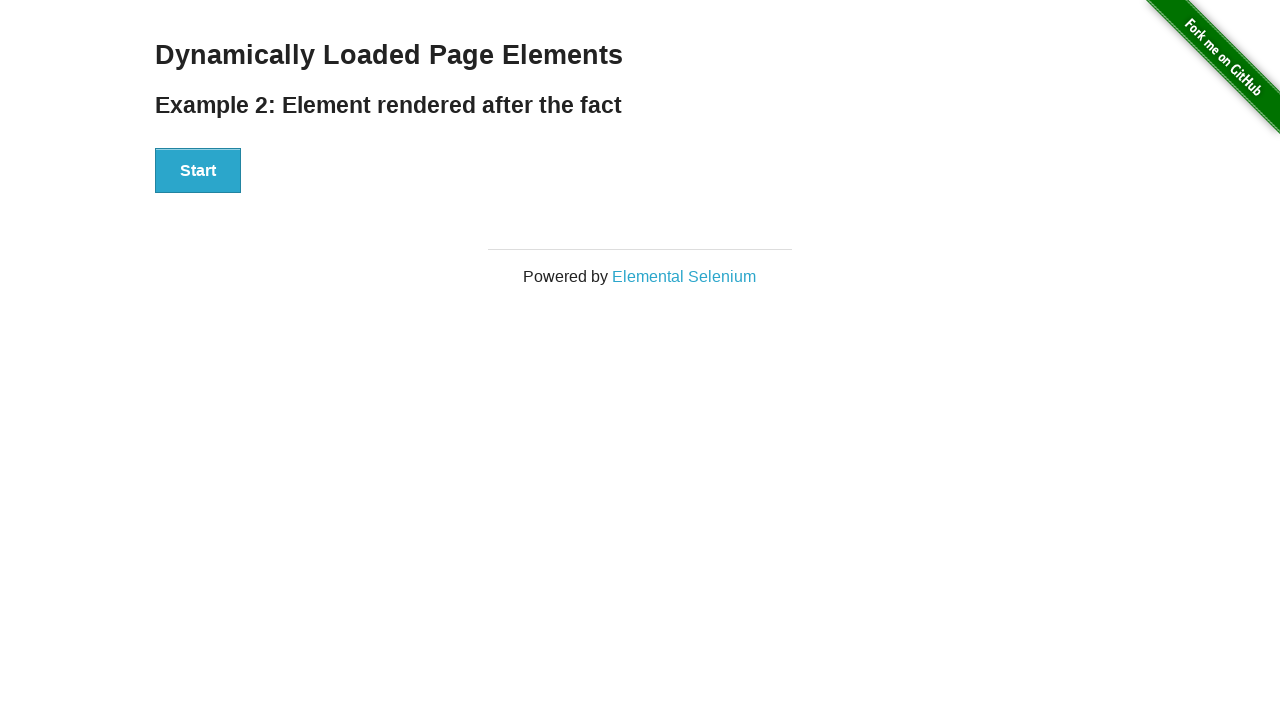

Clicked start button to initiate dynamic loading at (198, 171) on #start > button
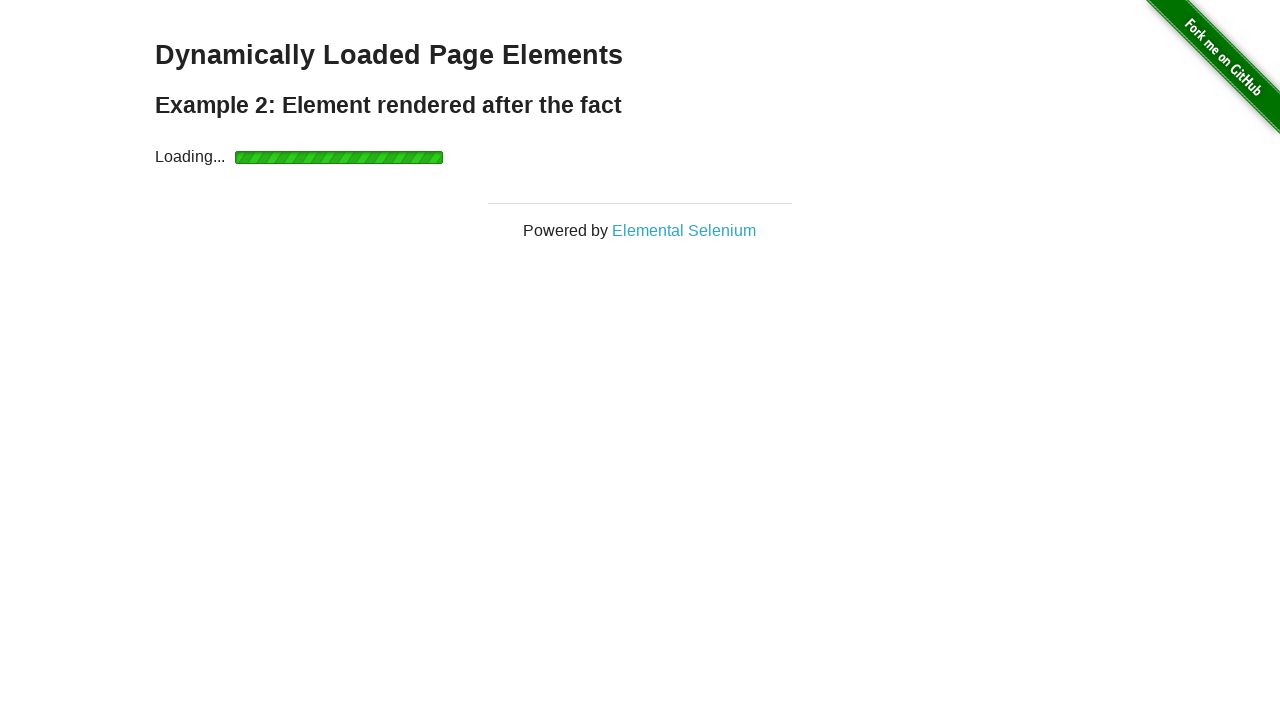

Waited for dynamic content to load and finish element became visible
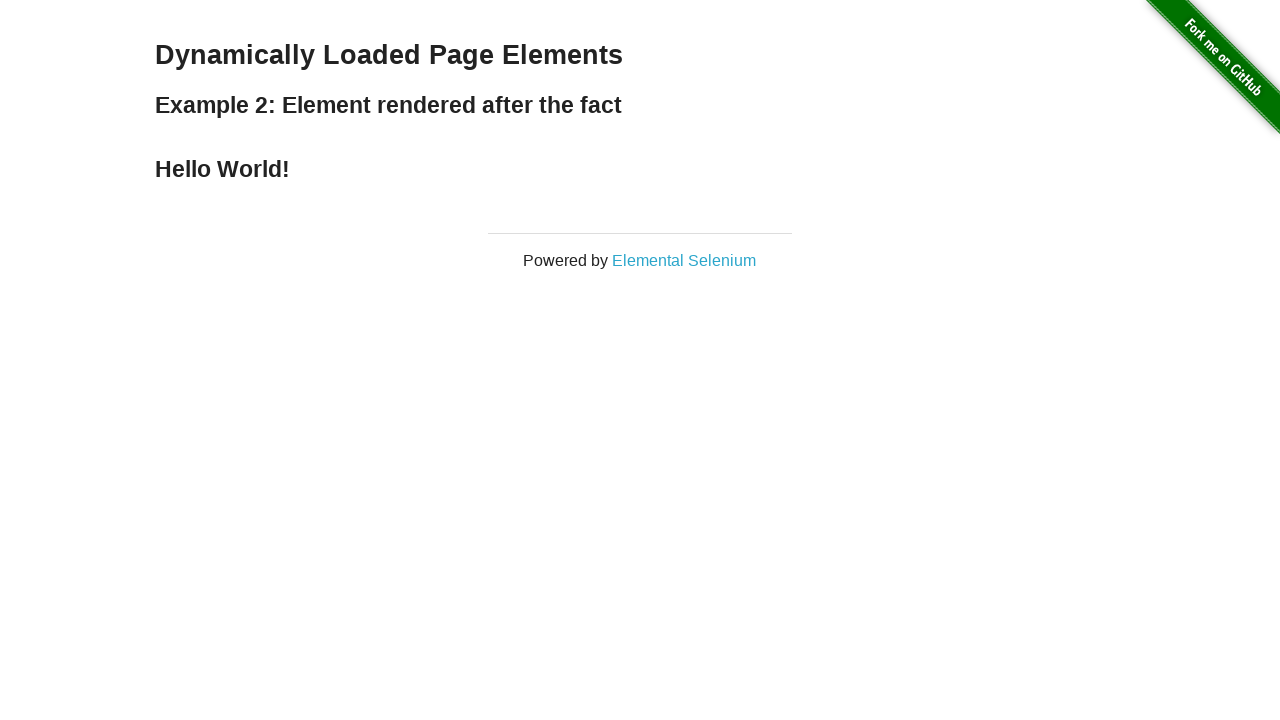

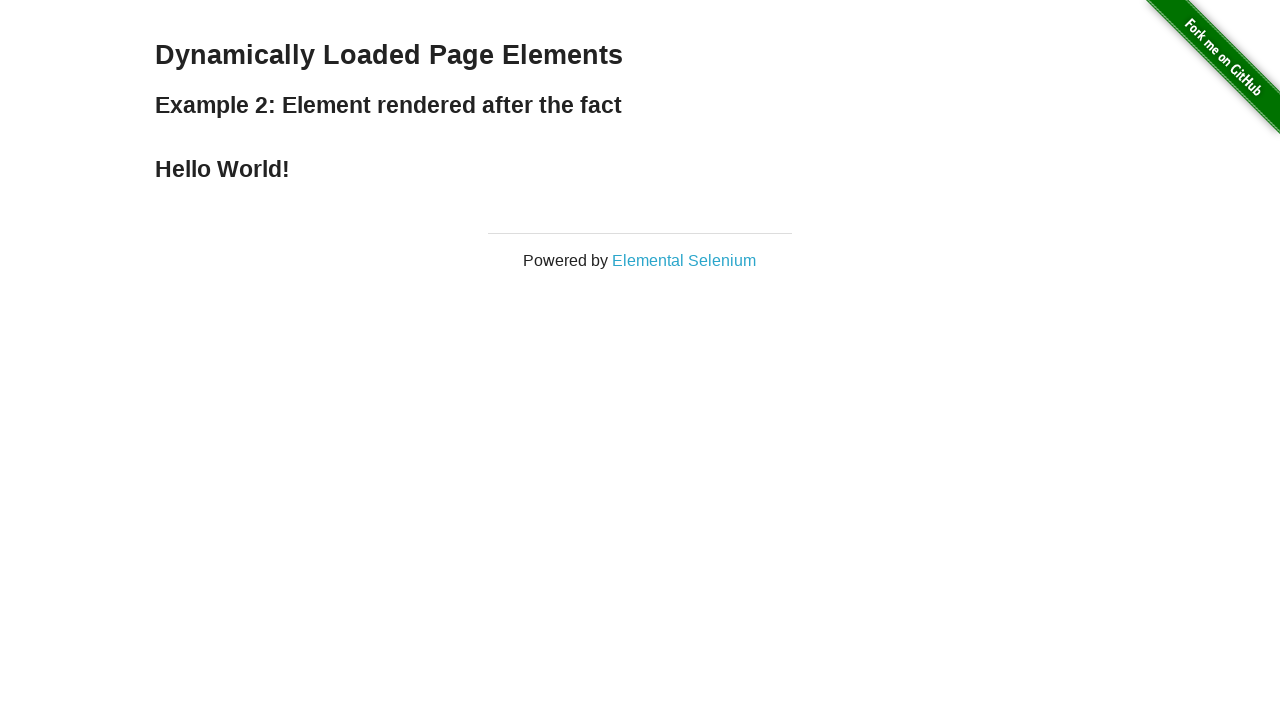